Tests auto-suggestive dropdown functionality by typing "ind" and selecting "India" from the suggested options

Starting URL: https://rahulshettyacademy.com/dropdownsPractise/

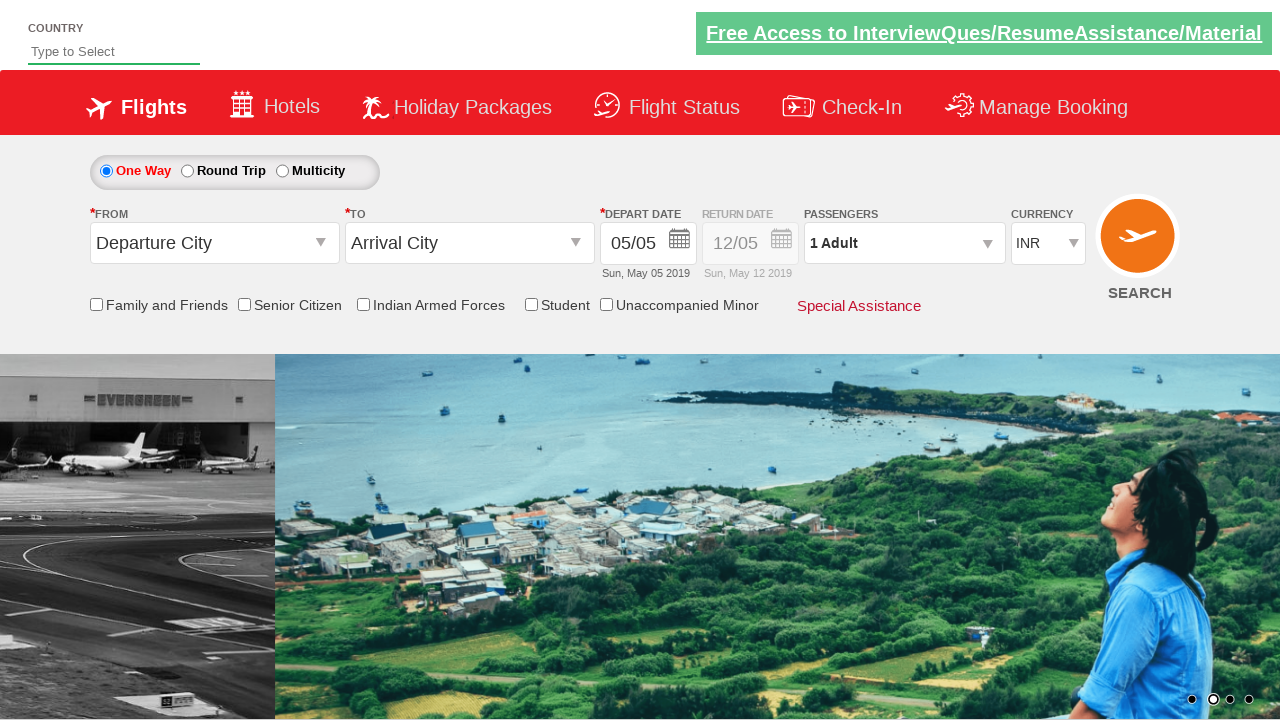

Typed 'ind' in the autosuggest field on #autosuggest
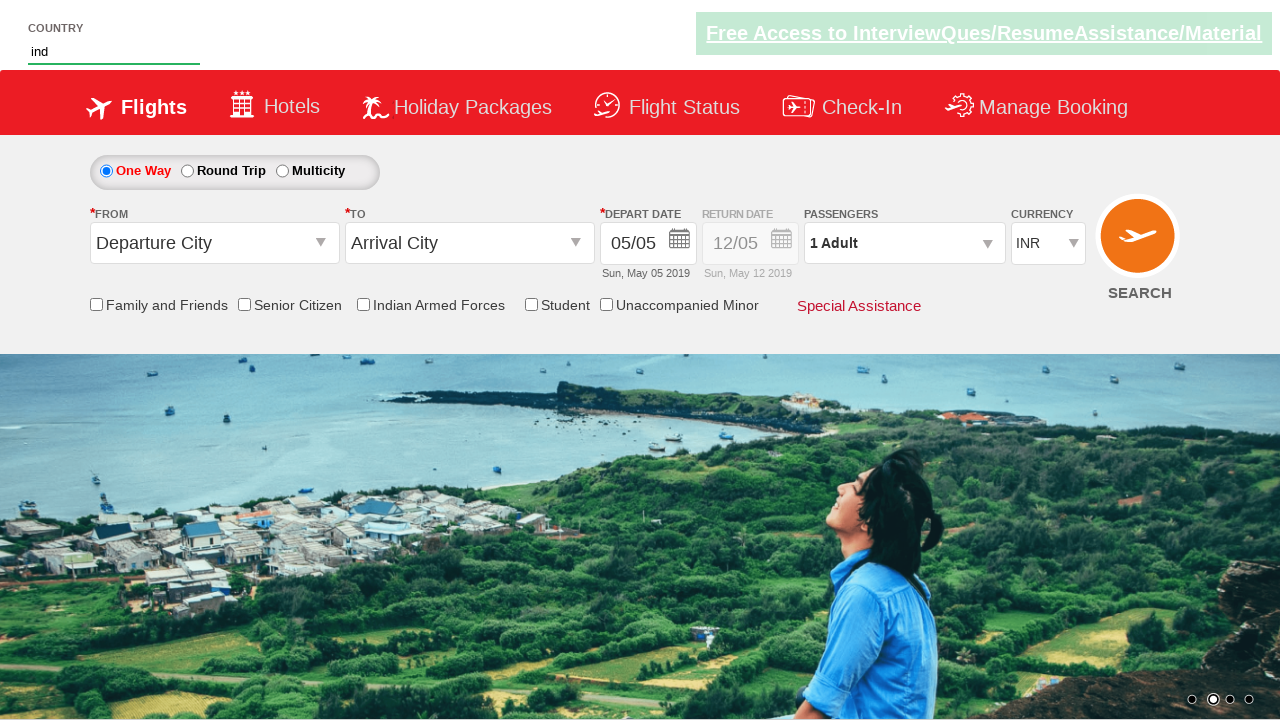

Autosuggestive dropdown suggestions appeared
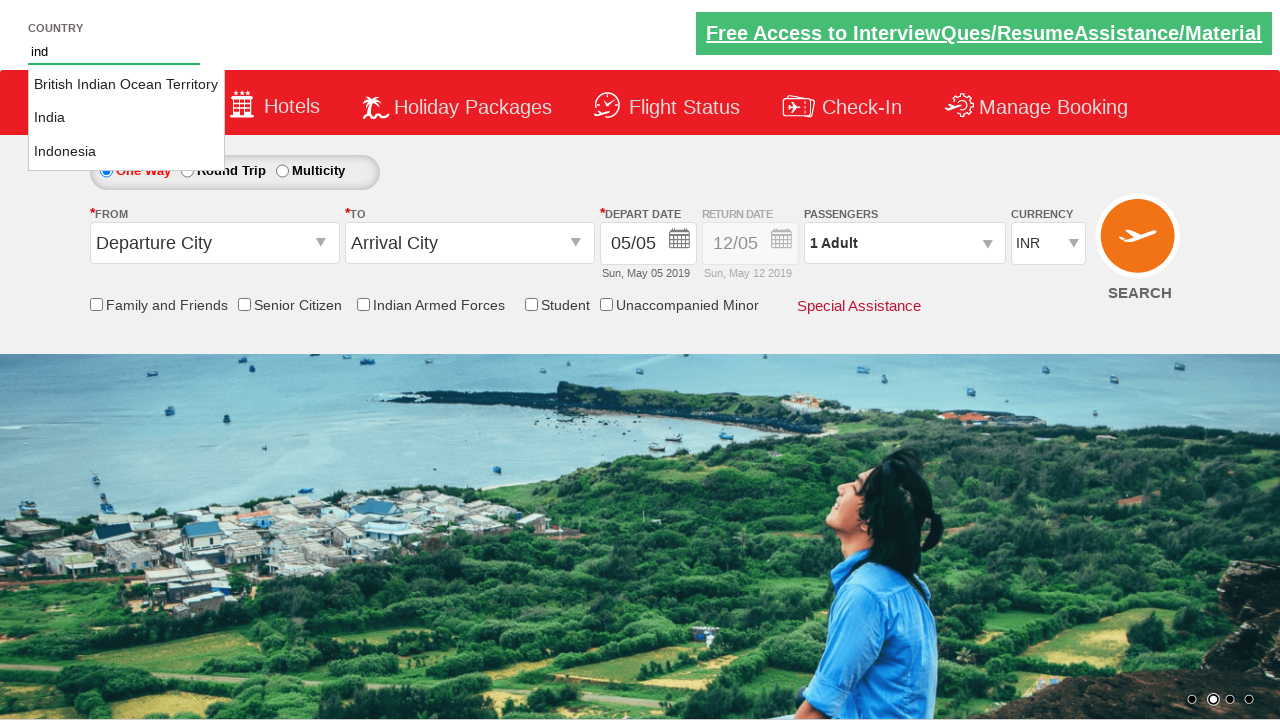

Selected 'India' from the suggested options at (126, 118) on li.ui-menu-item a >> nth=1
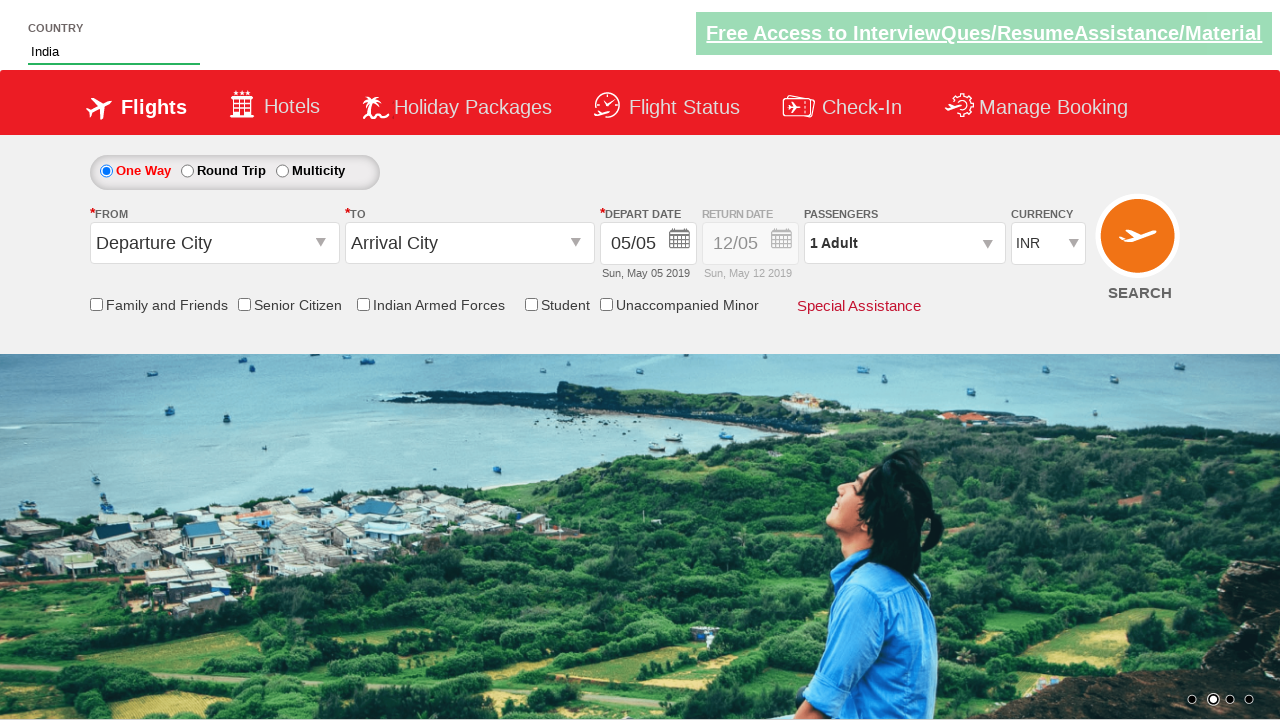

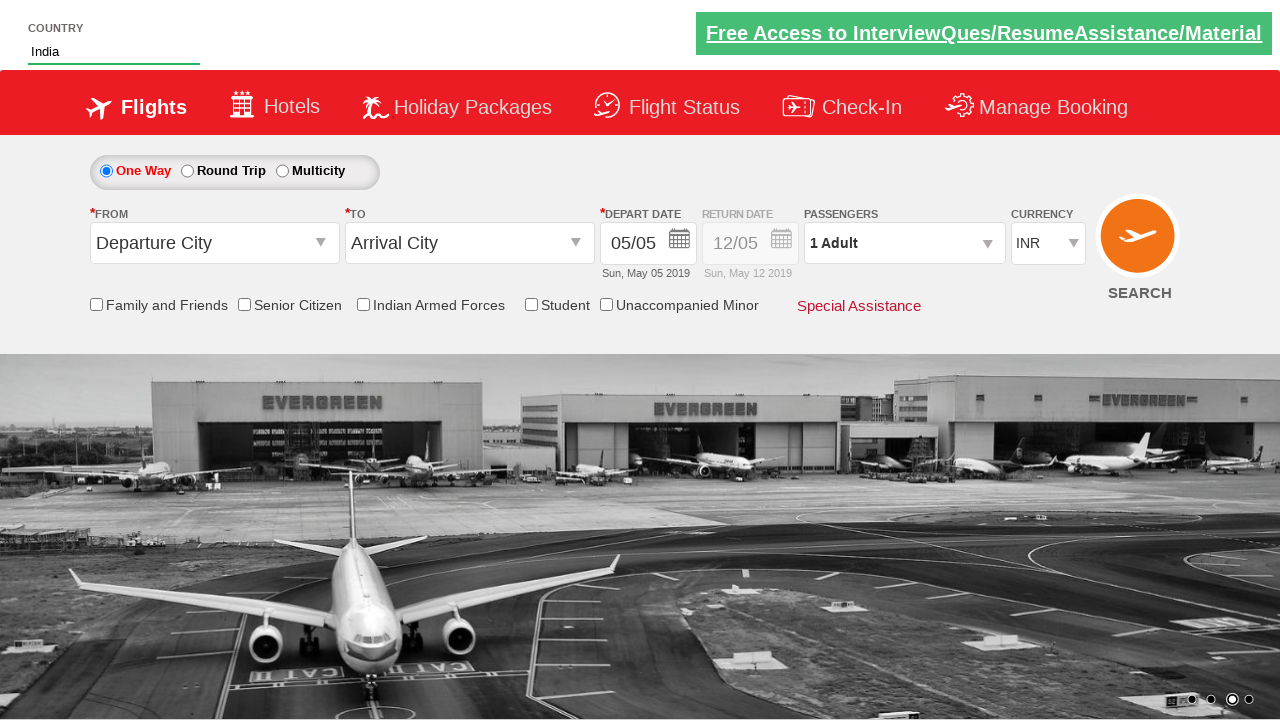